Searches for products containing "ca" and verifies the filtered results count

Starting URL: https://rahulshettyacademy.com/seleniumPractise/#/

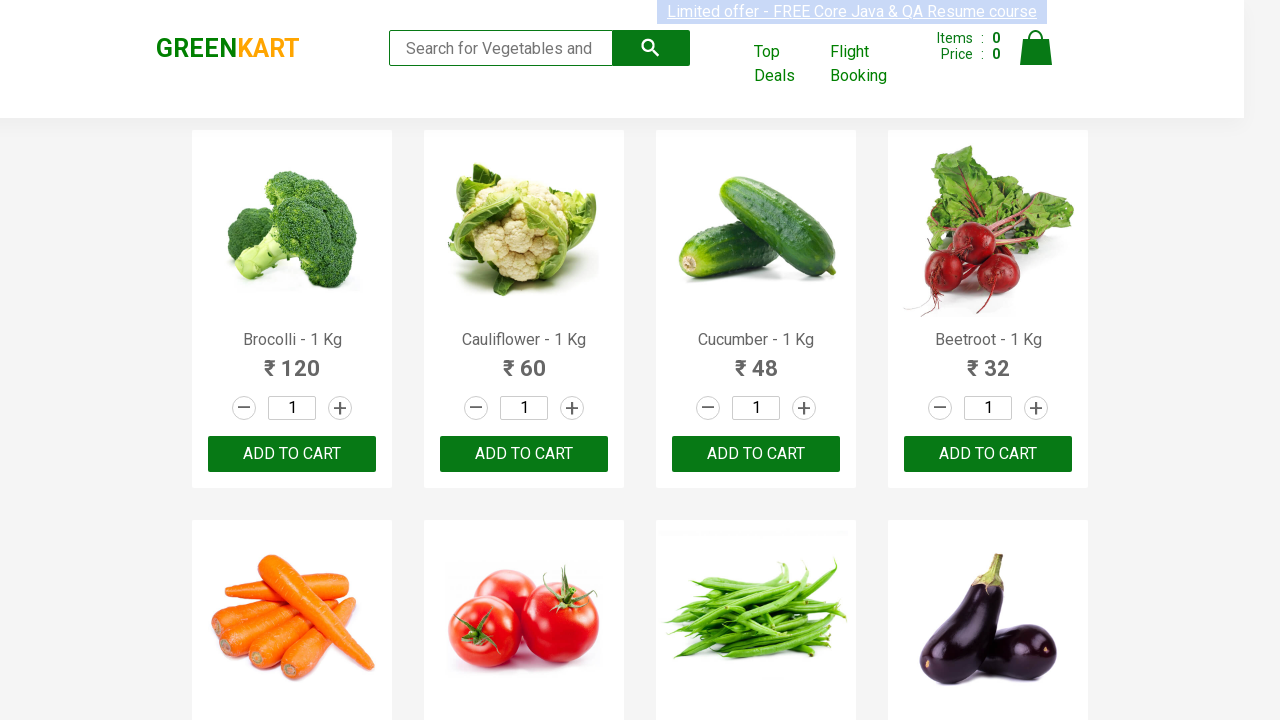

Filled search field with 'ca' on .search-keyword
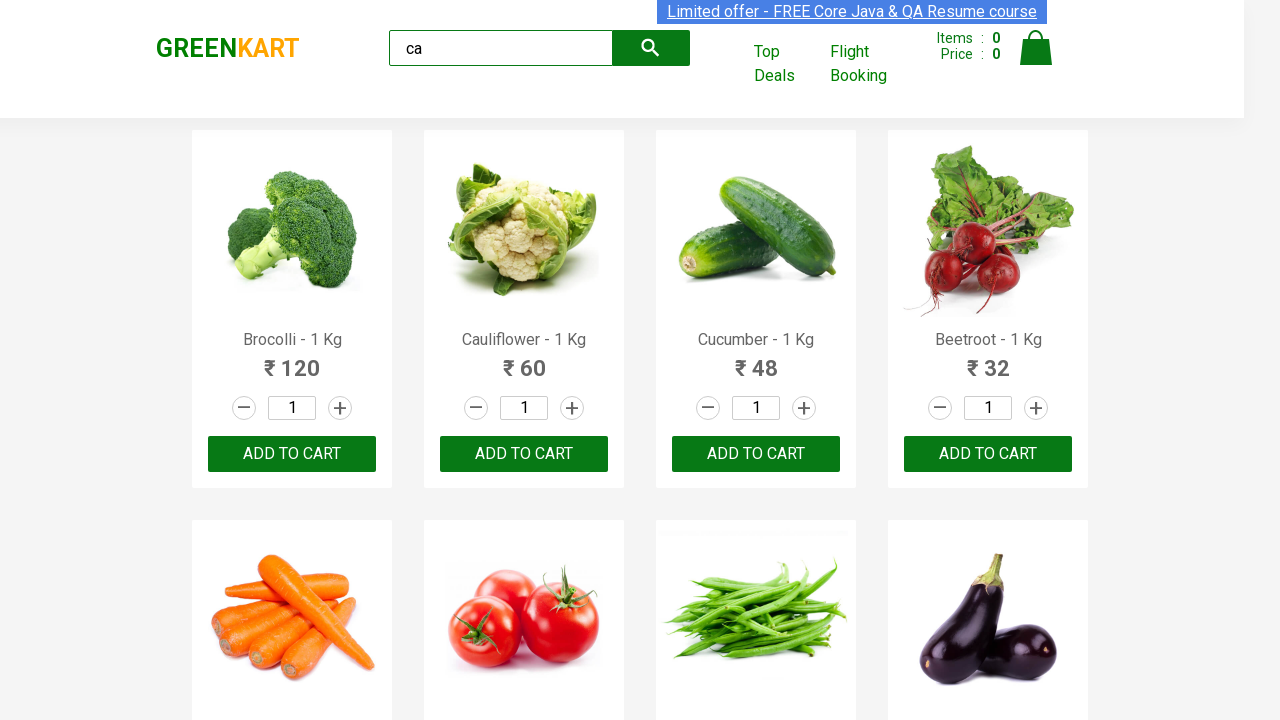

Waited for products to be filtered
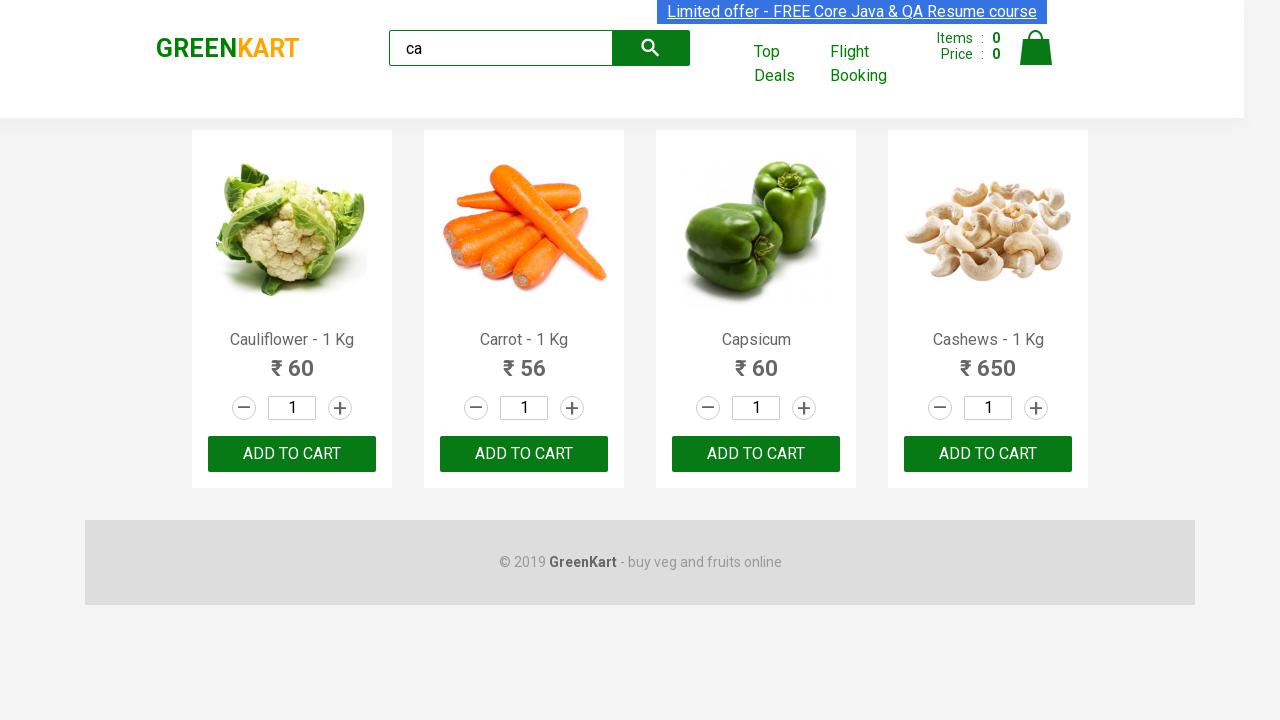

Verified filtered results count equals 4
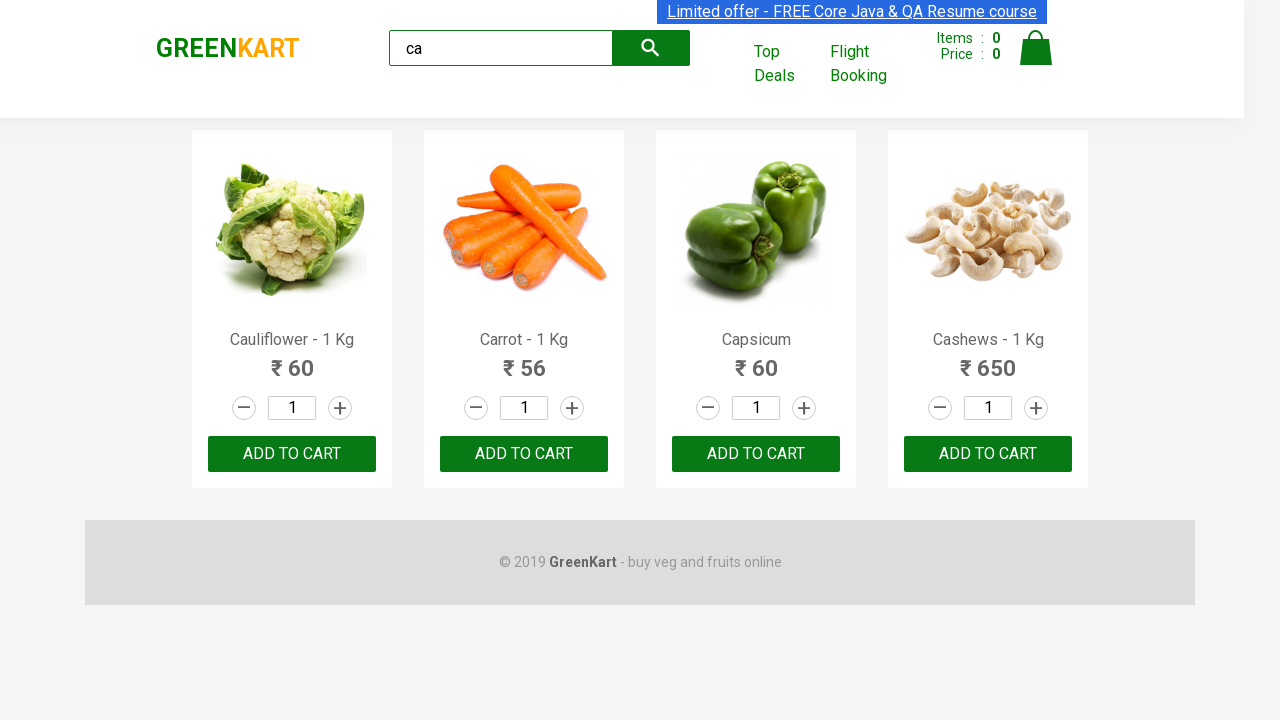

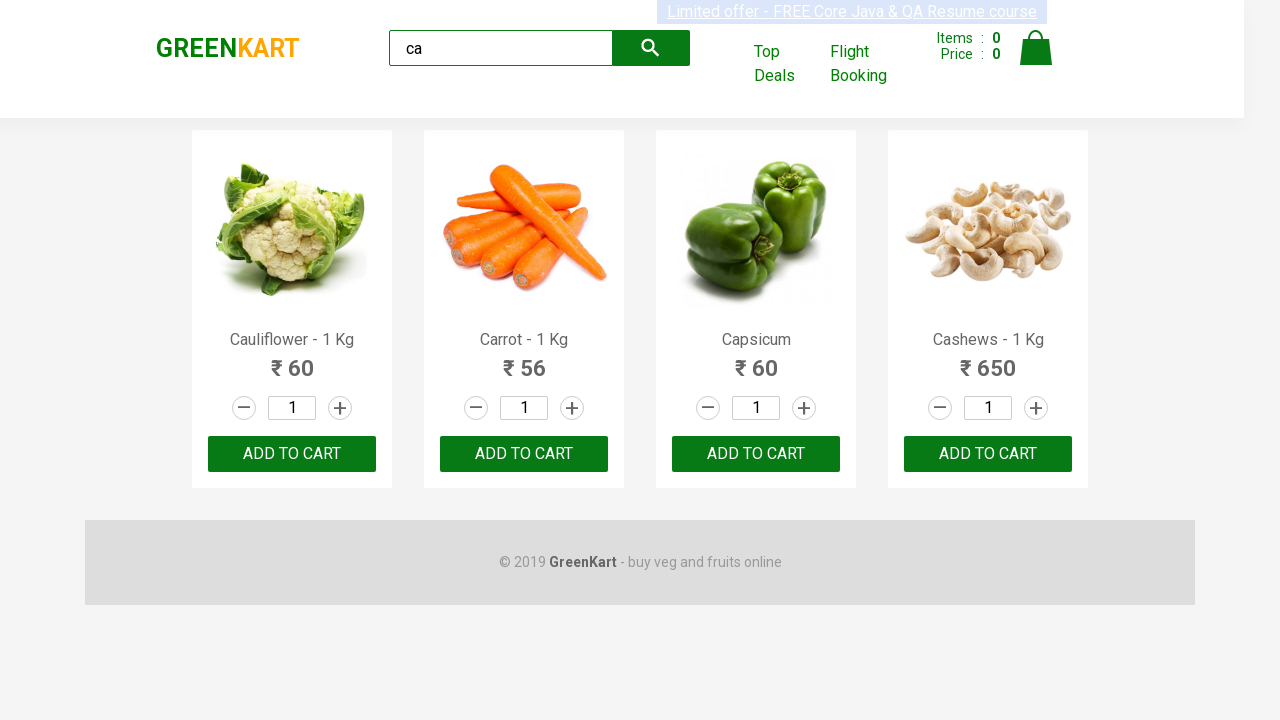